Tests dynamic loading example 2 where an element is rendered after clicking Start and waiting for loading to complete

Starting URL: https://the-internet.herokuapp.com/dynamic_loading/2

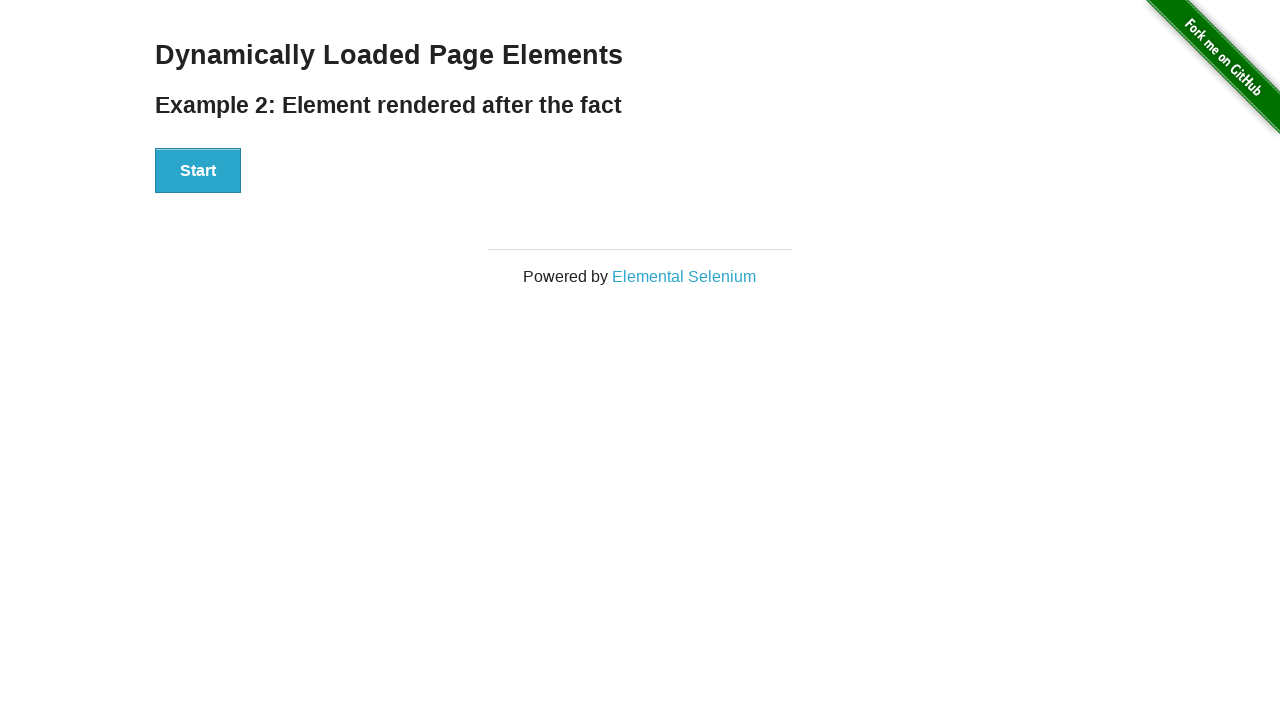

Clicked Start button to initiate dynamic loading at (198, 171) on xpath=//div[@id='start']/button[.='Start']
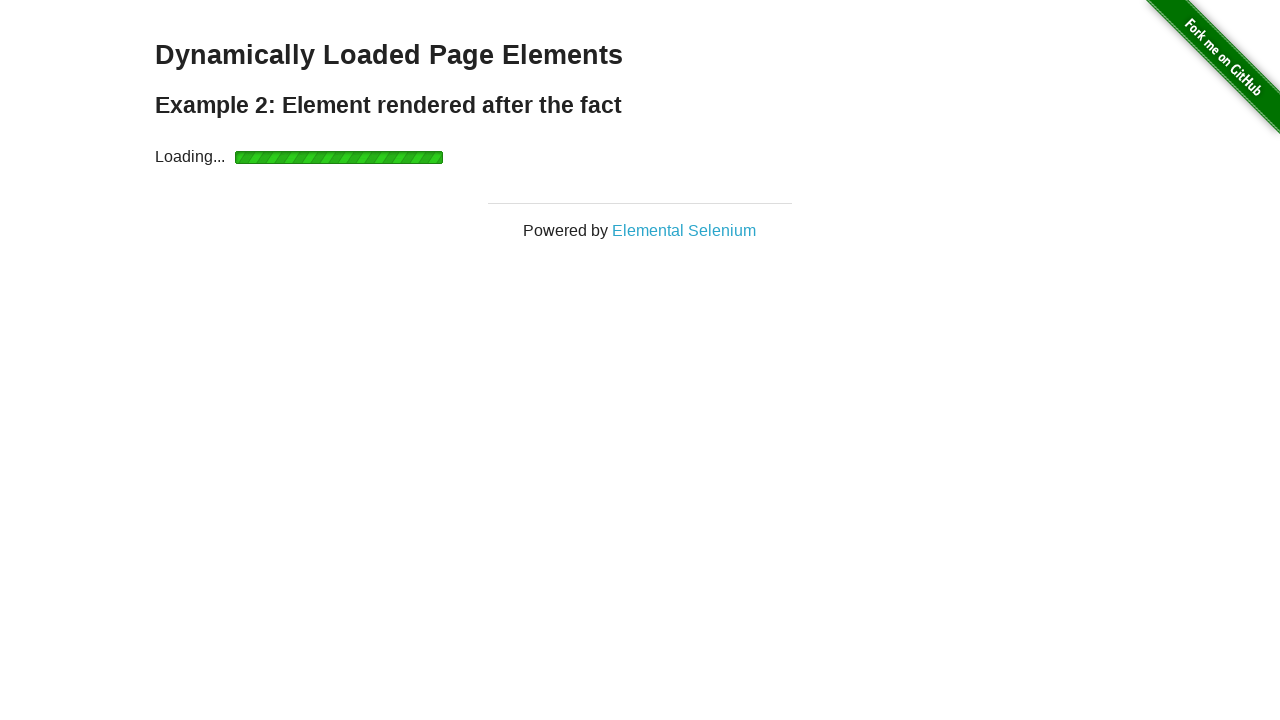

Loading spinner disappeared after waiting
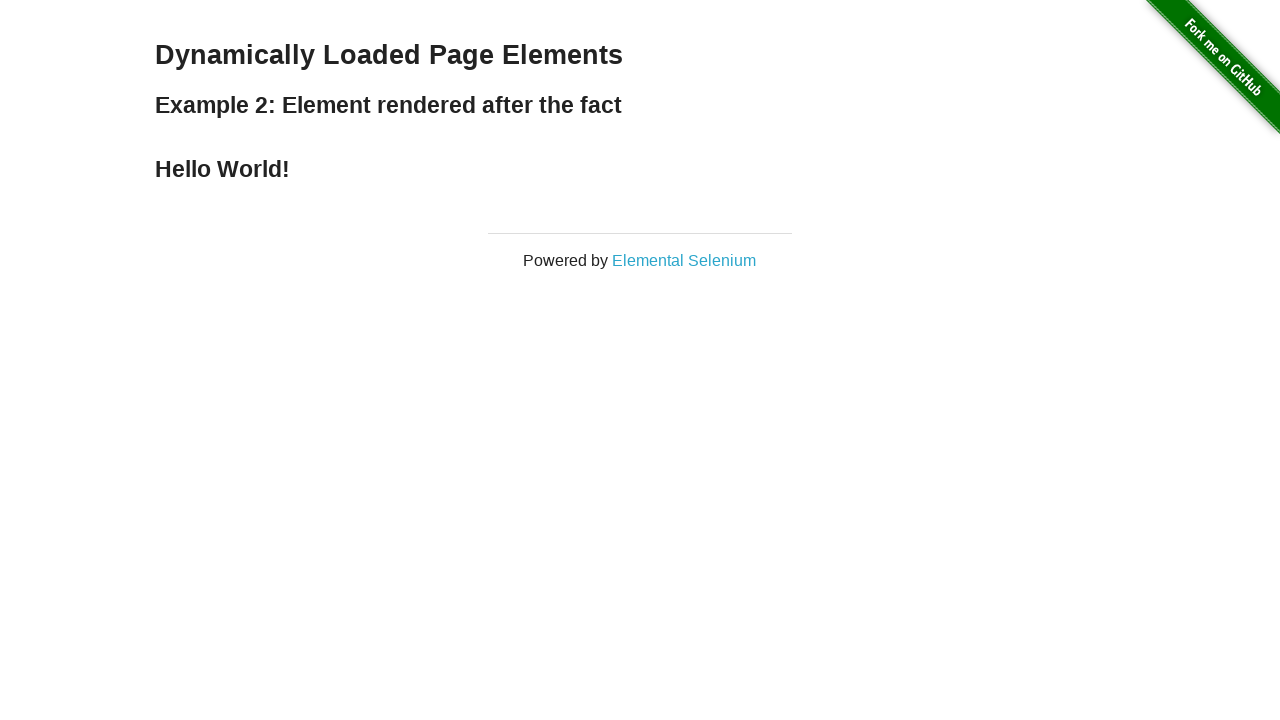

Finish element with h4 tag appeared
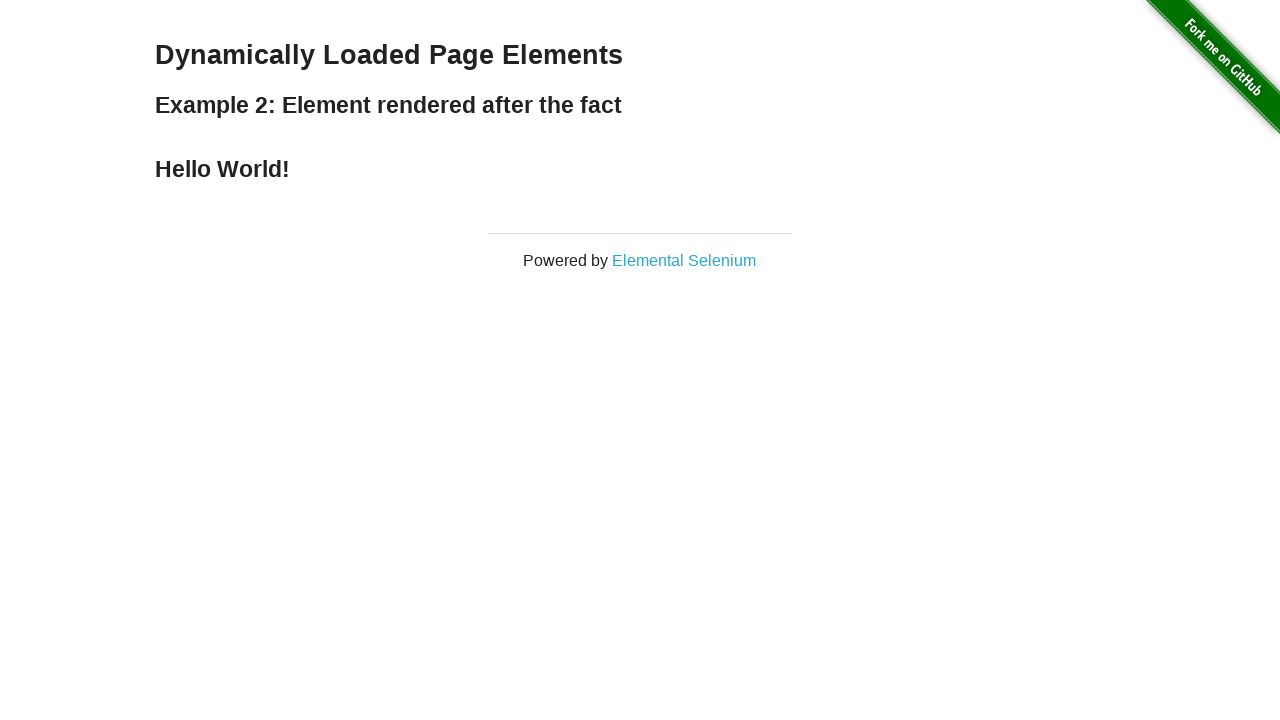

Verified 'Hello World!' text is displayed
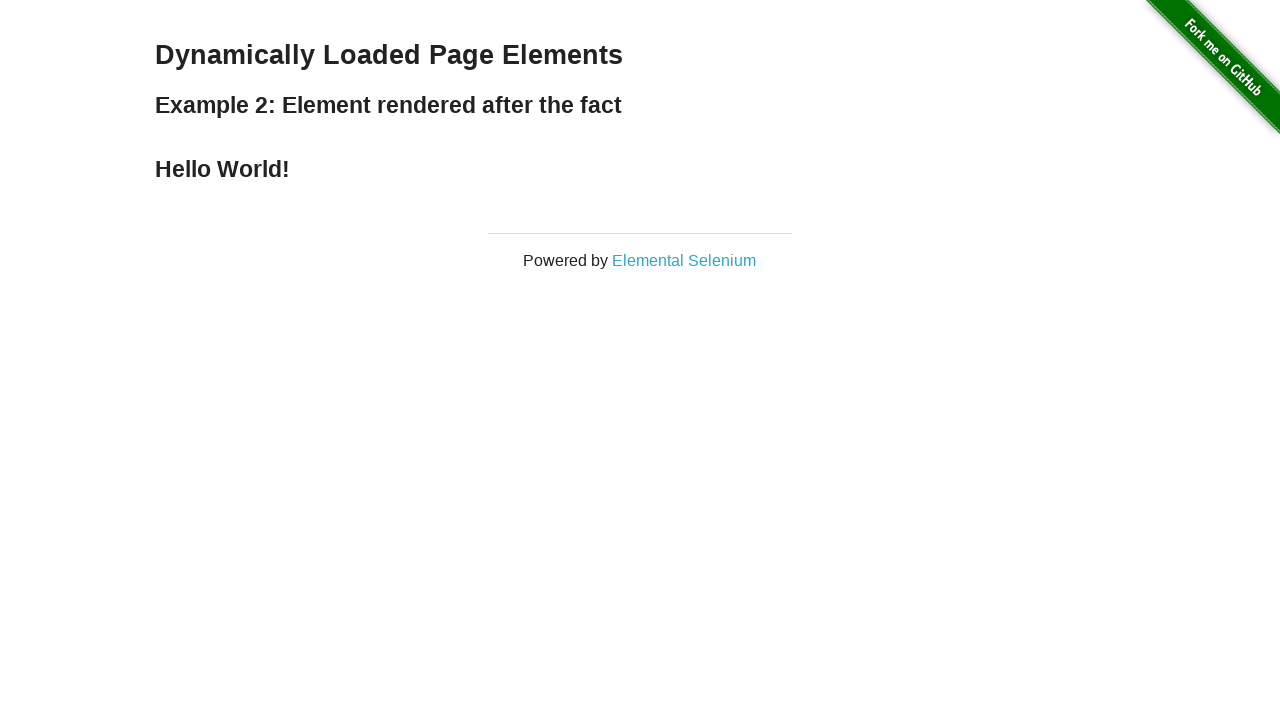

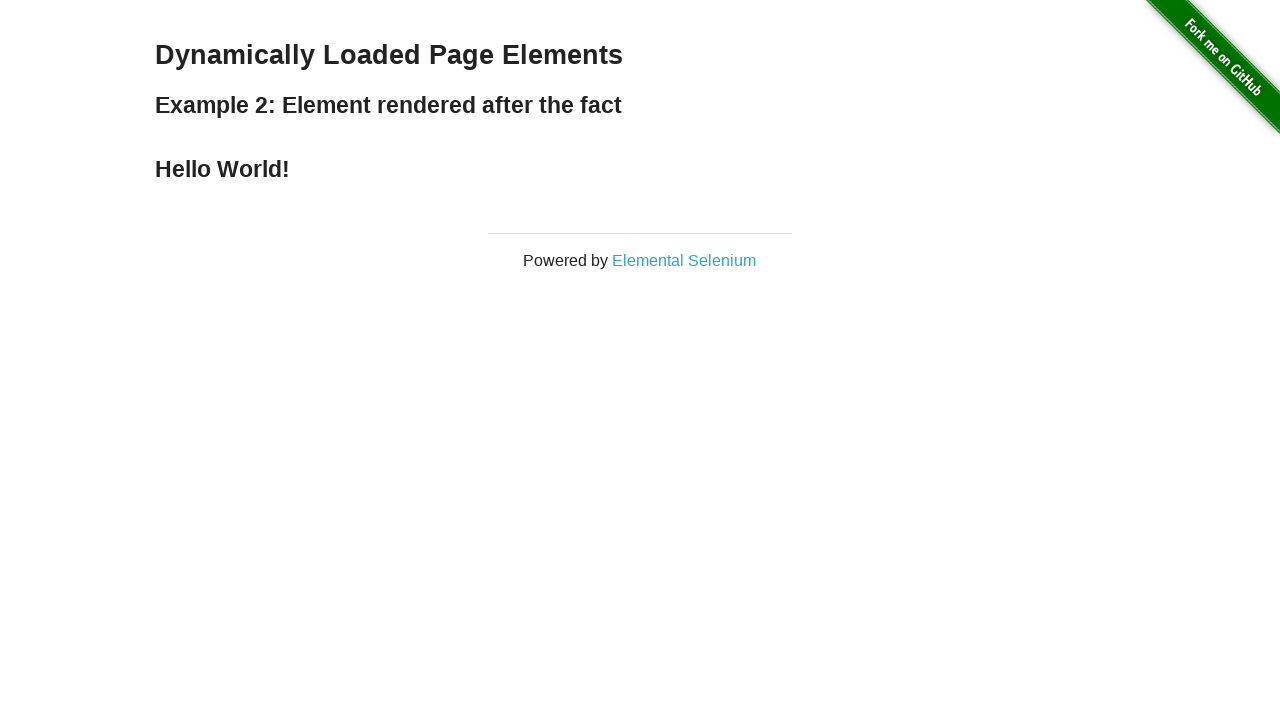